Tests JavaScript prompt alert handling by clicking a button to trigger a prompt, entering text into the prompt, and accepting it

Starting URL: https://v1.training-support.net/selenium/javascript-alerts

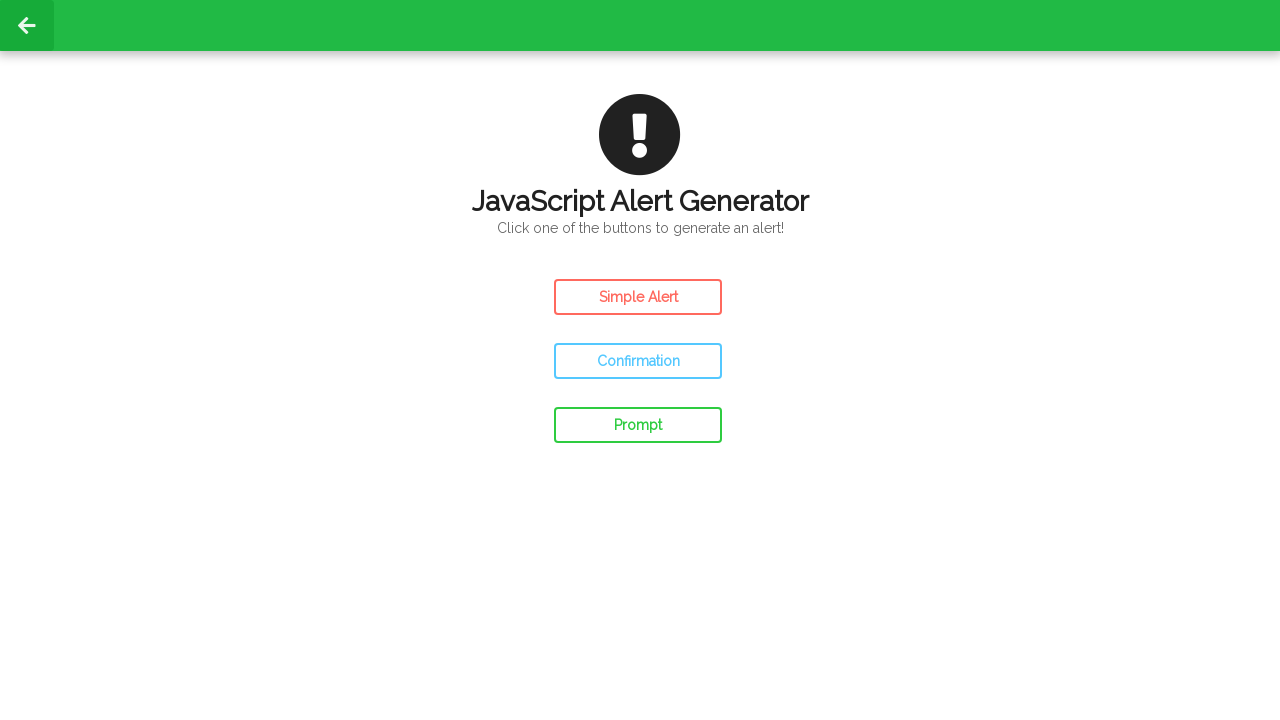

Clicked the prompt button to trigger JavaScript prompt alert at (638, 425) on #prompt
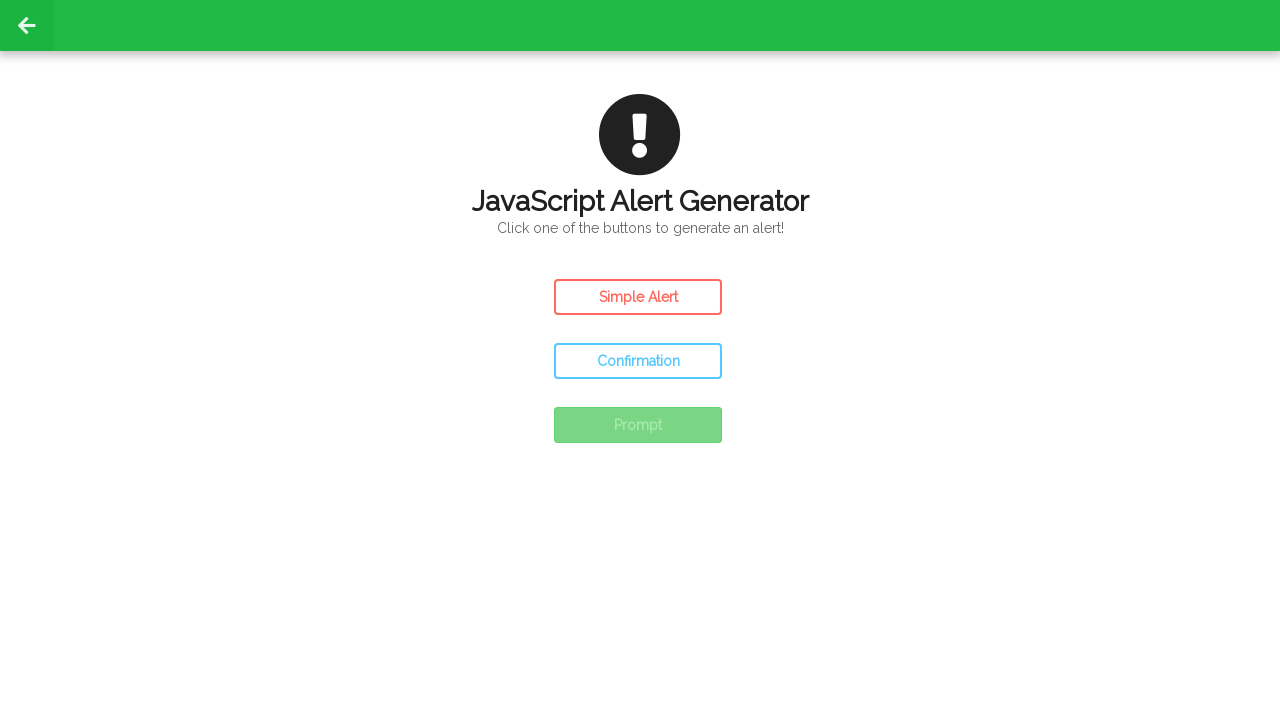

Set up dialog handler to accept prompt with text 'Awesome!'
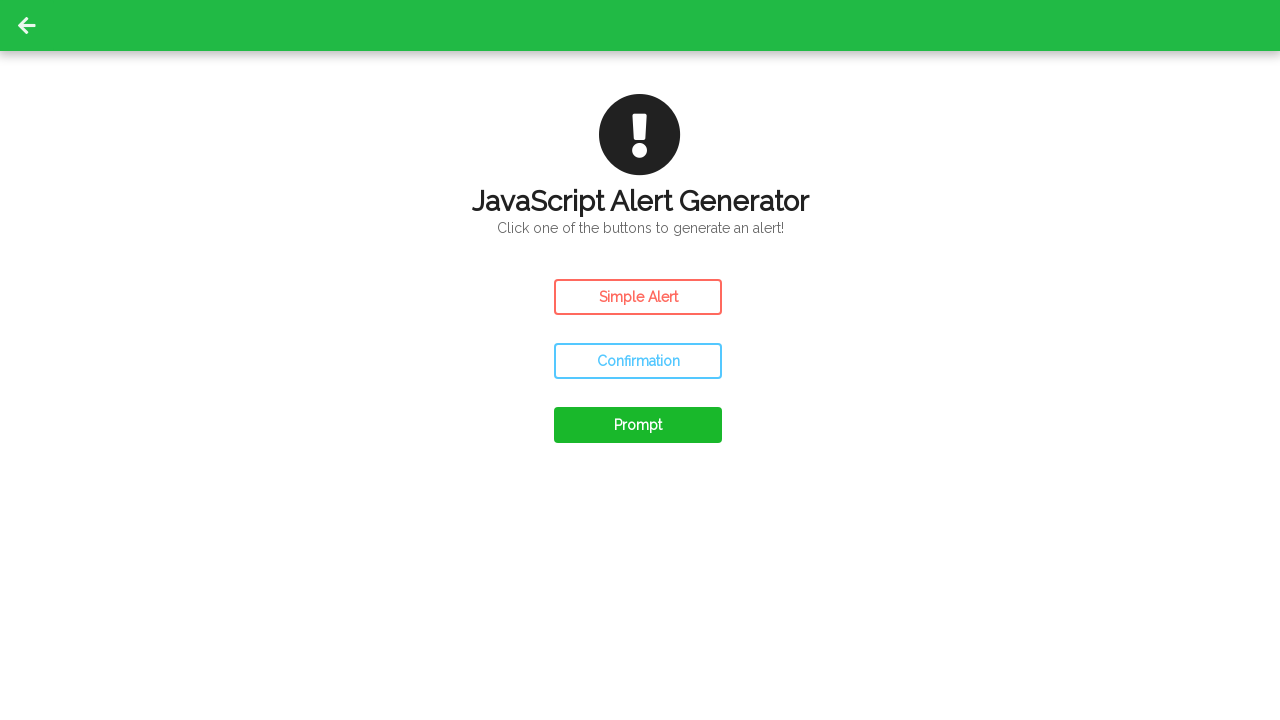

Clicked the prompt button again to trigger the dialog at (638, 425) on #prompt
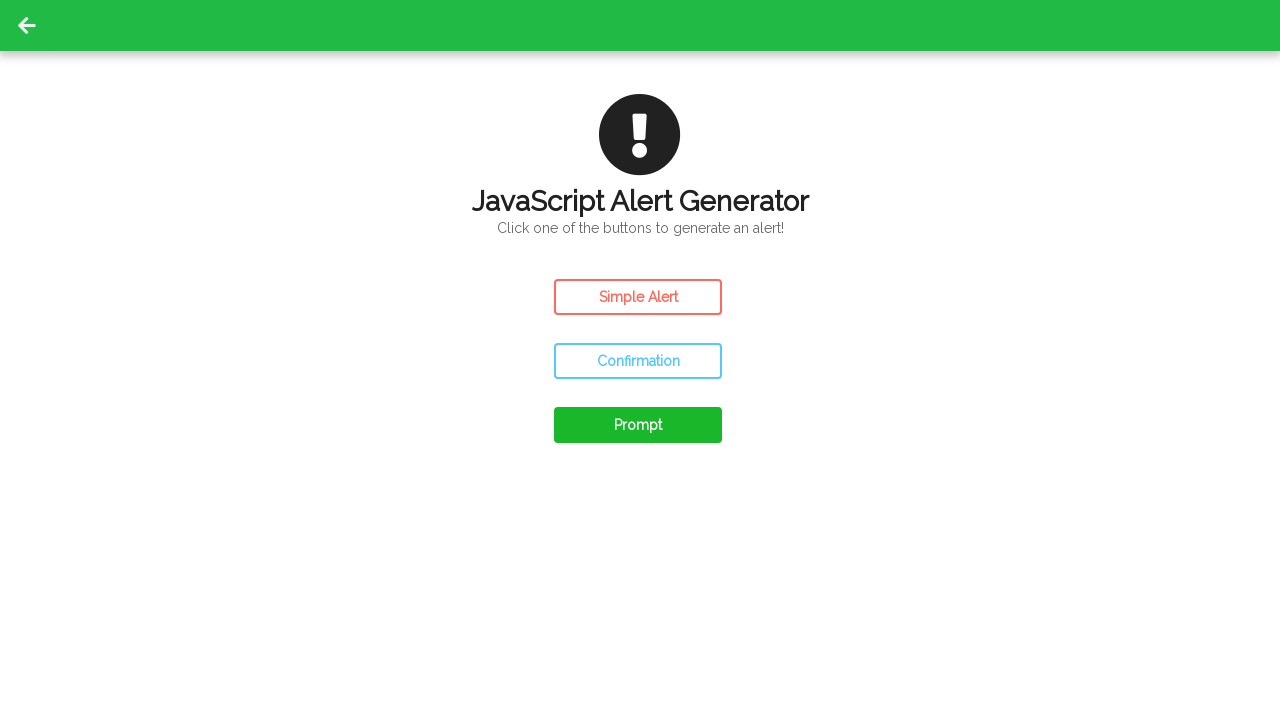

Waited 500ms for dialog interaction to complete
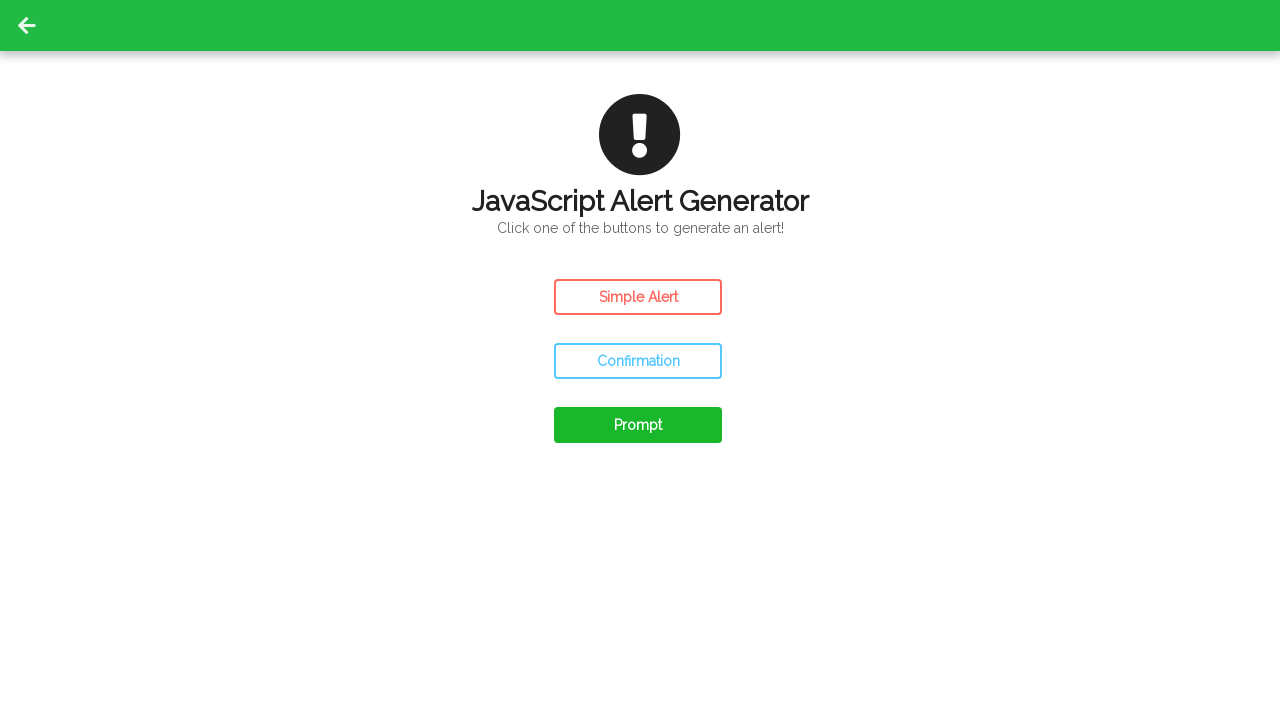

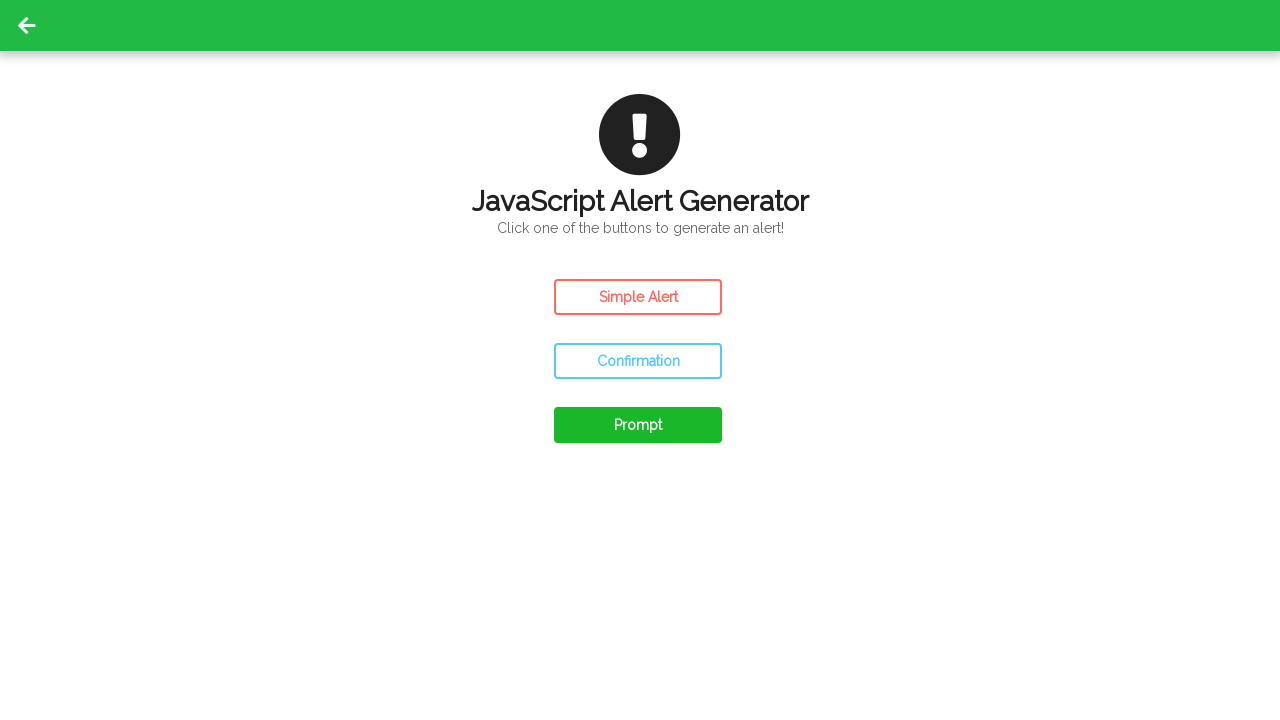